Verifies that the Russian handball page on Sport Express loads correctly and contains expected elements including the h1 heading, dropdown menu, news section, and reviews section.

Starting URL: https://m.sport-express.ru/handball/russia/

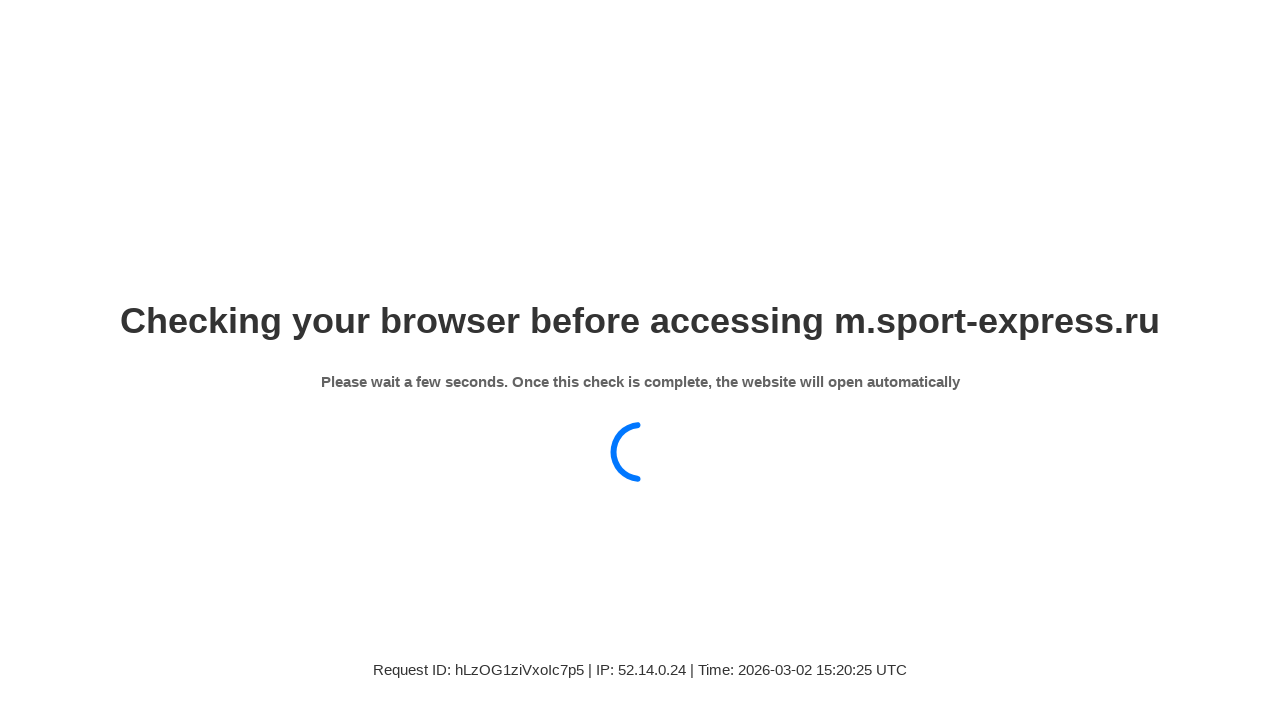

Waited for h1 heading 'Гандбол России' to appear
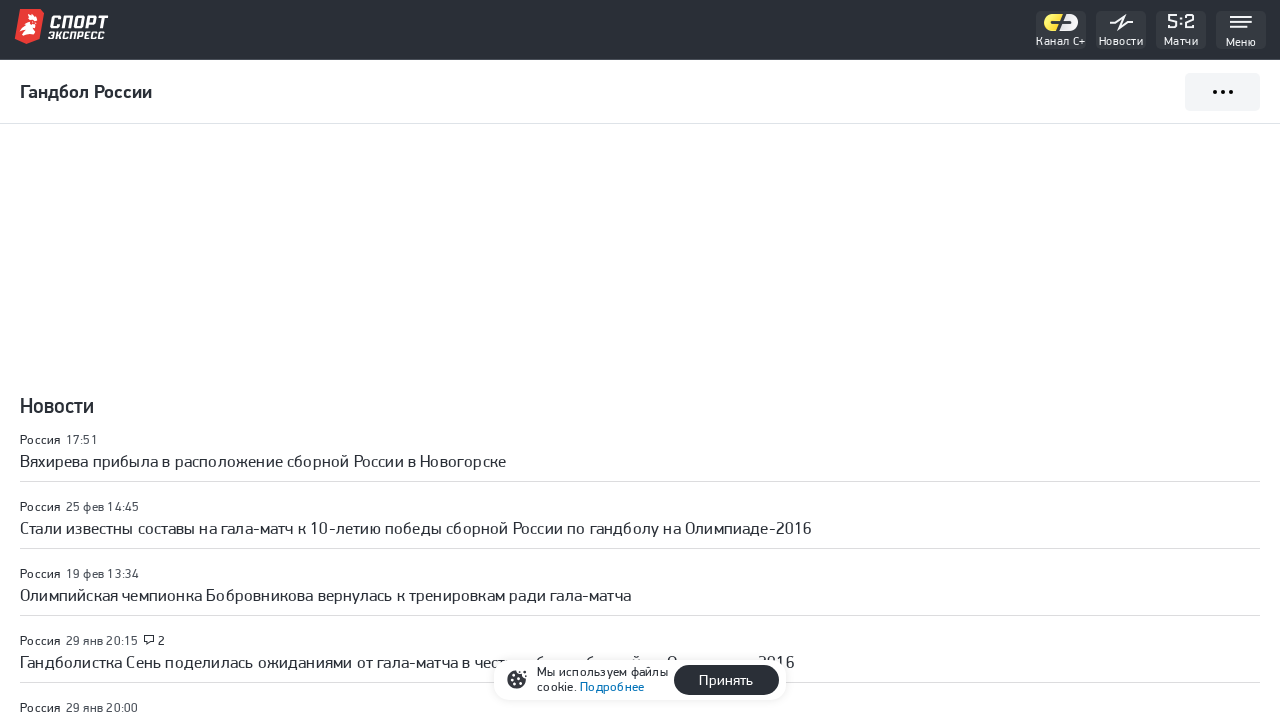

Verified dropdown menu button is present
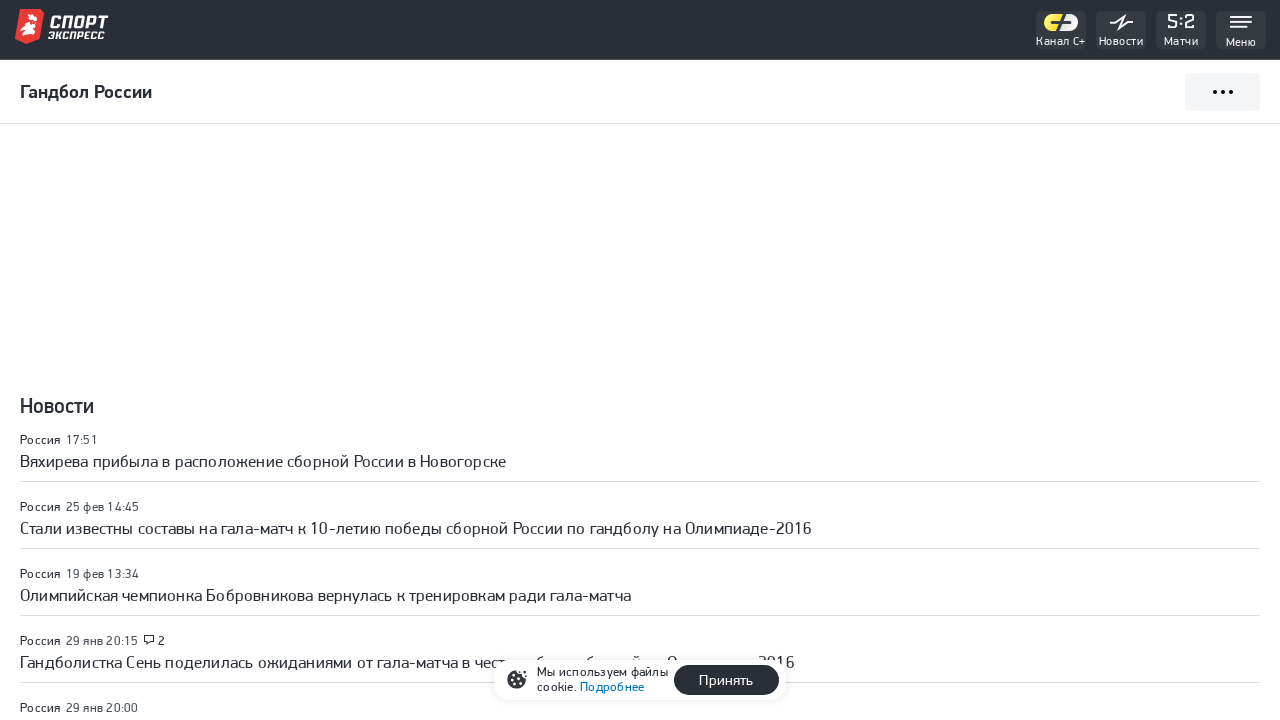

Verified news section with titled block is present
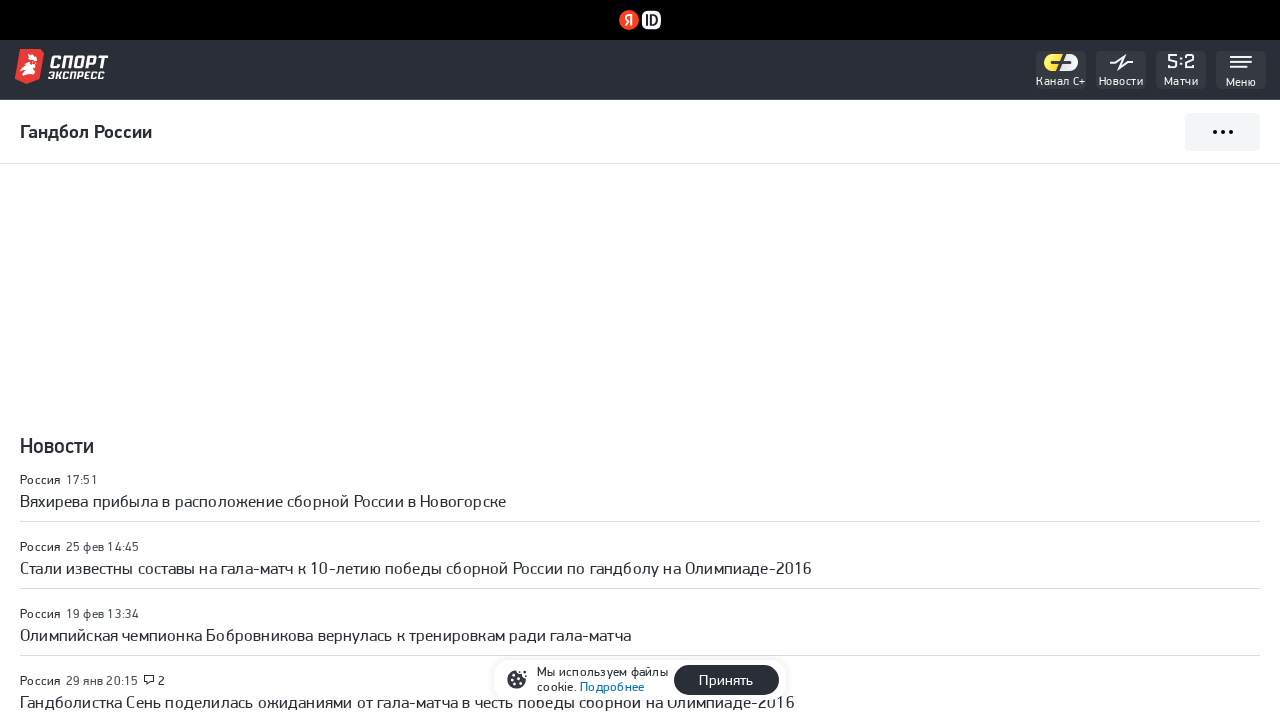

Verified reviews/articles section is present
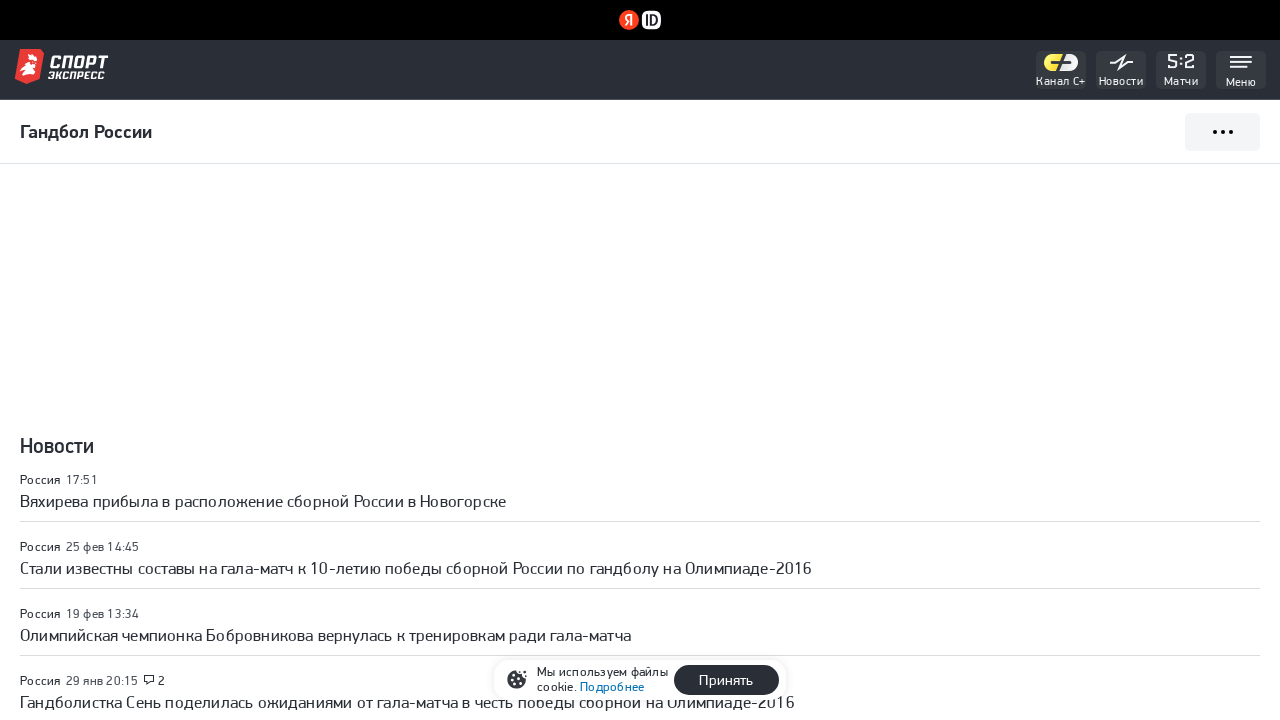

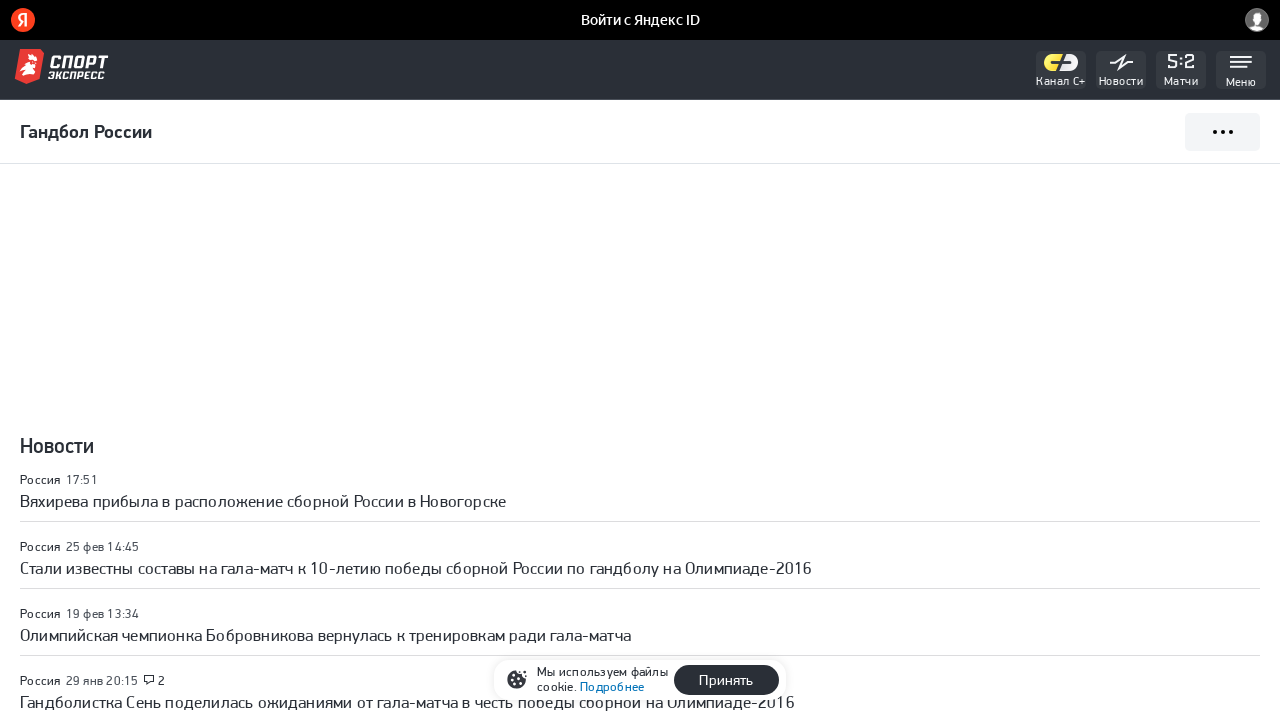